Tests drag and drop functionality by dragging an element and dropping it to another location

Starting URL: http://sahitest.com/demo/dragDropMooTools.htm

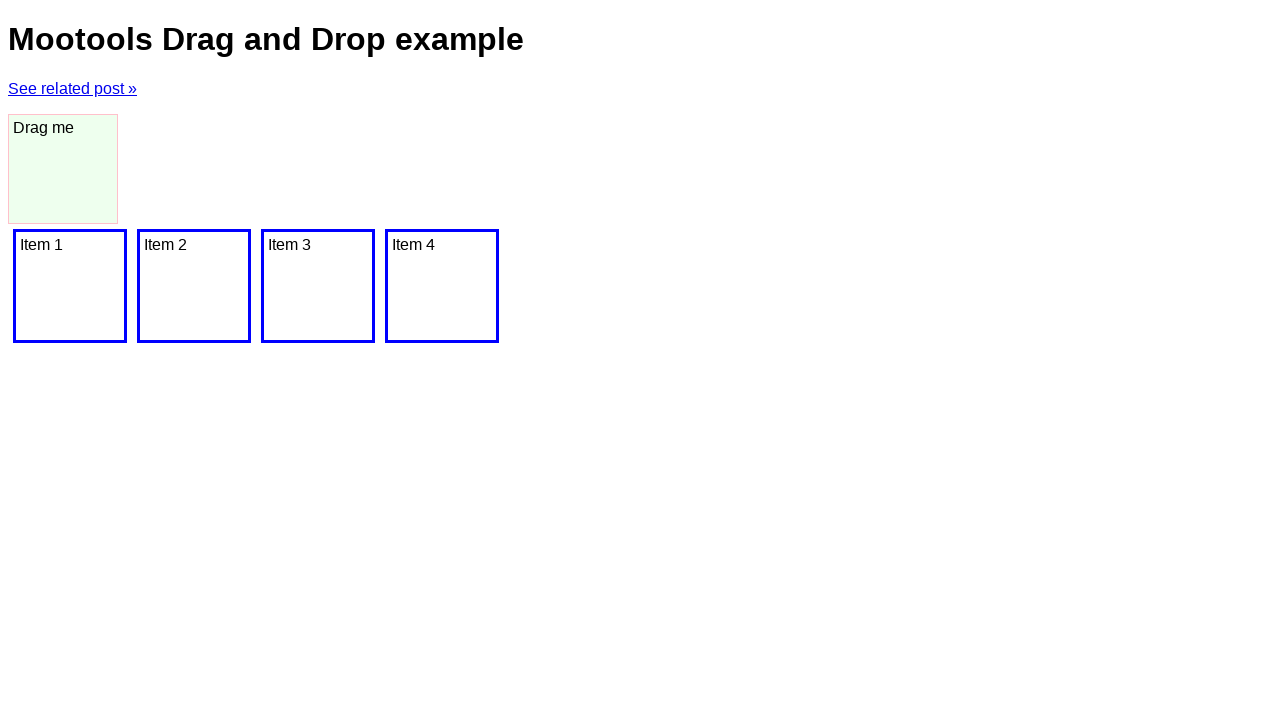

Navigated to drag and drop test page
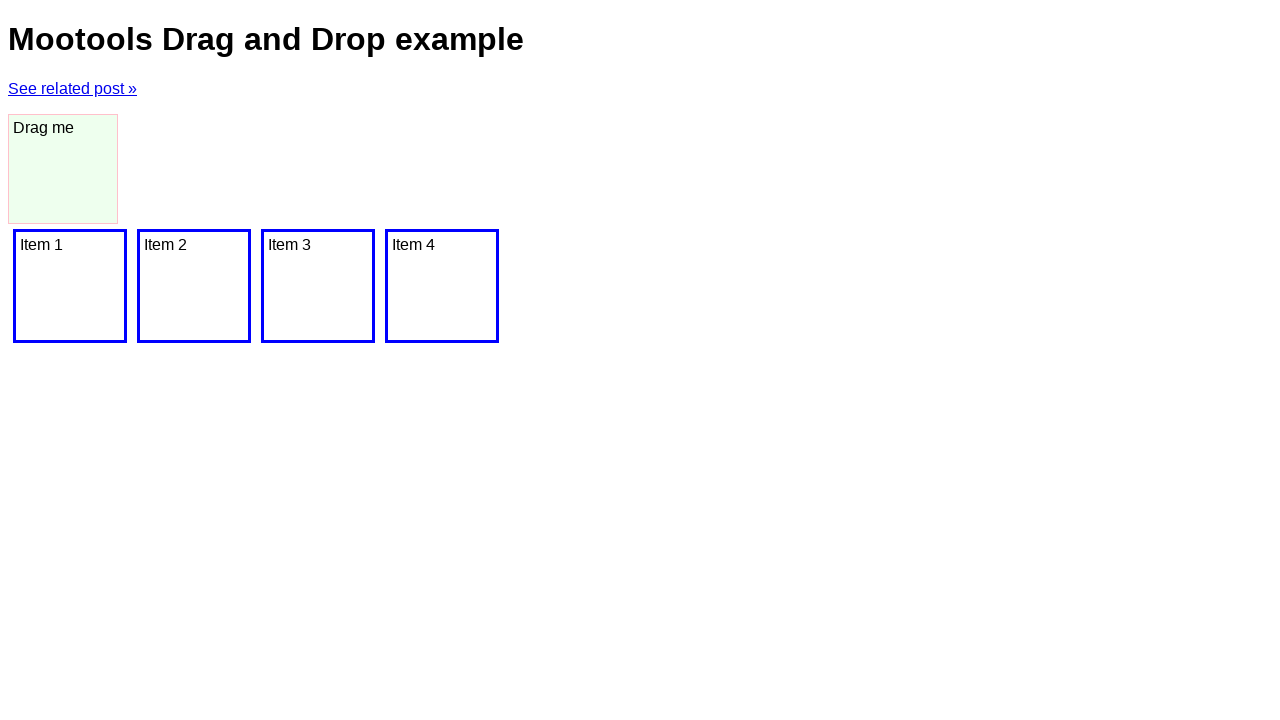

Located draggable element
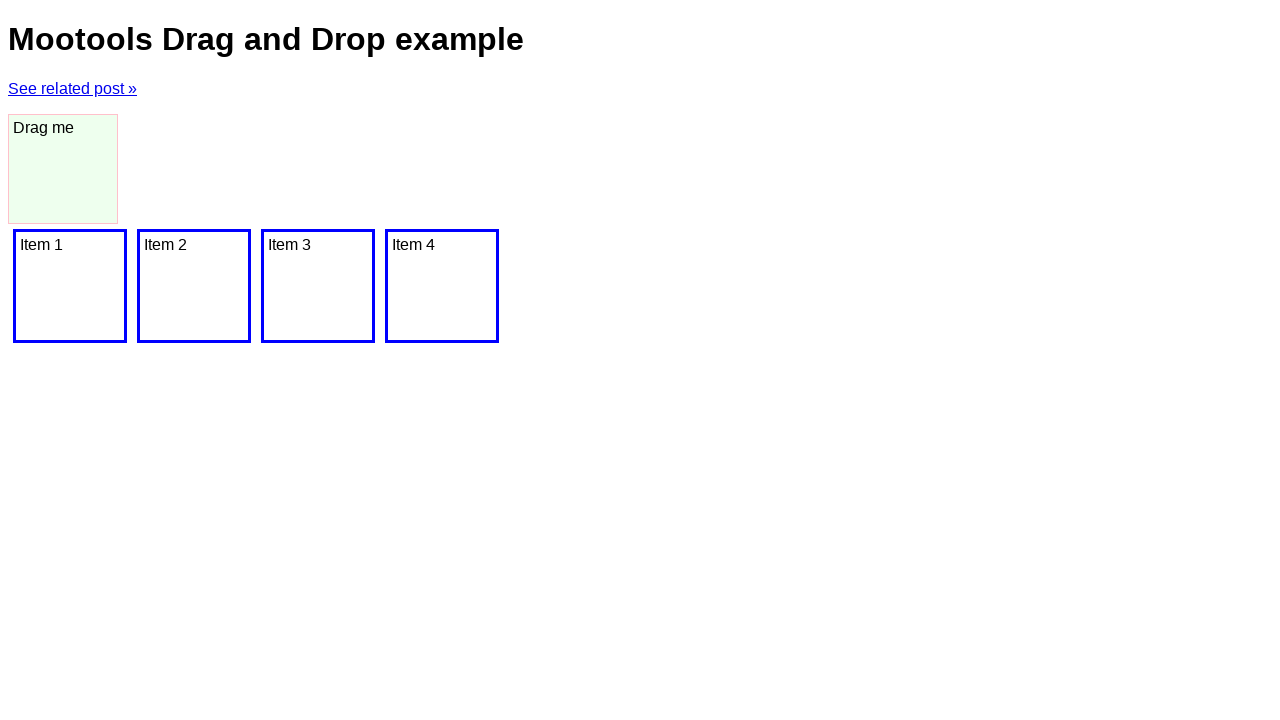

Located drop target element
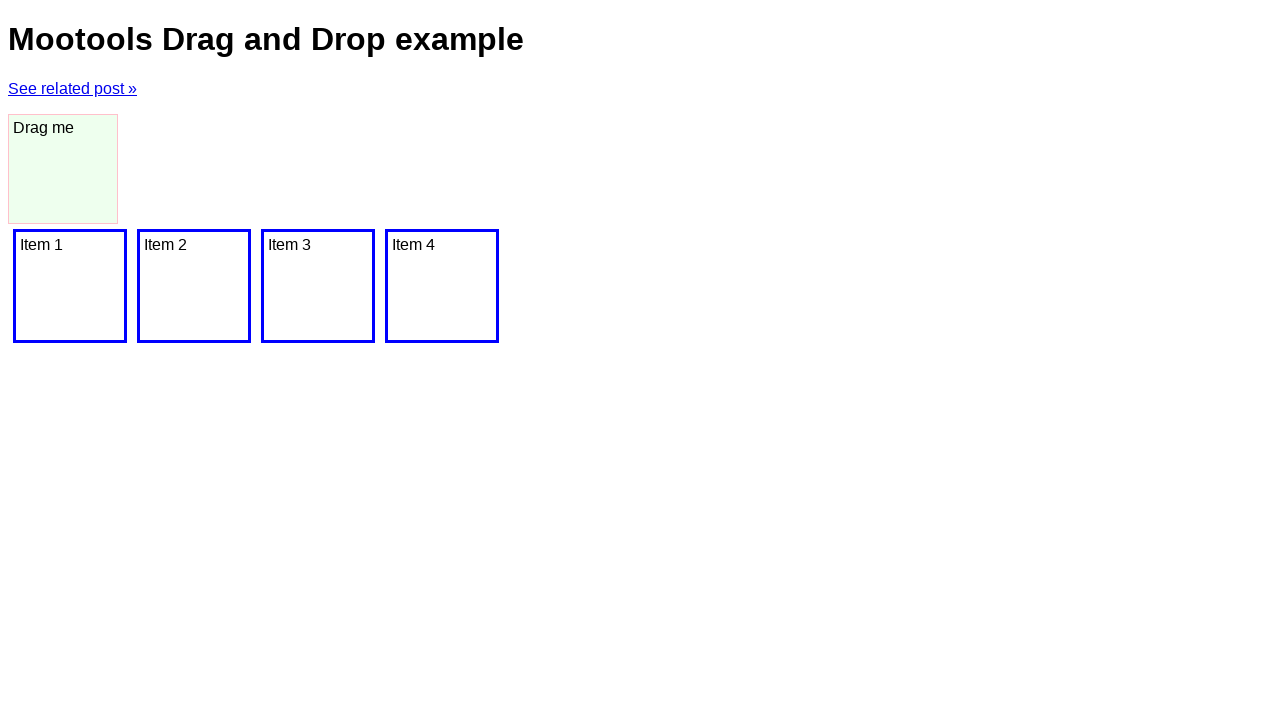

Dragged element to drop target location at (194, 286)
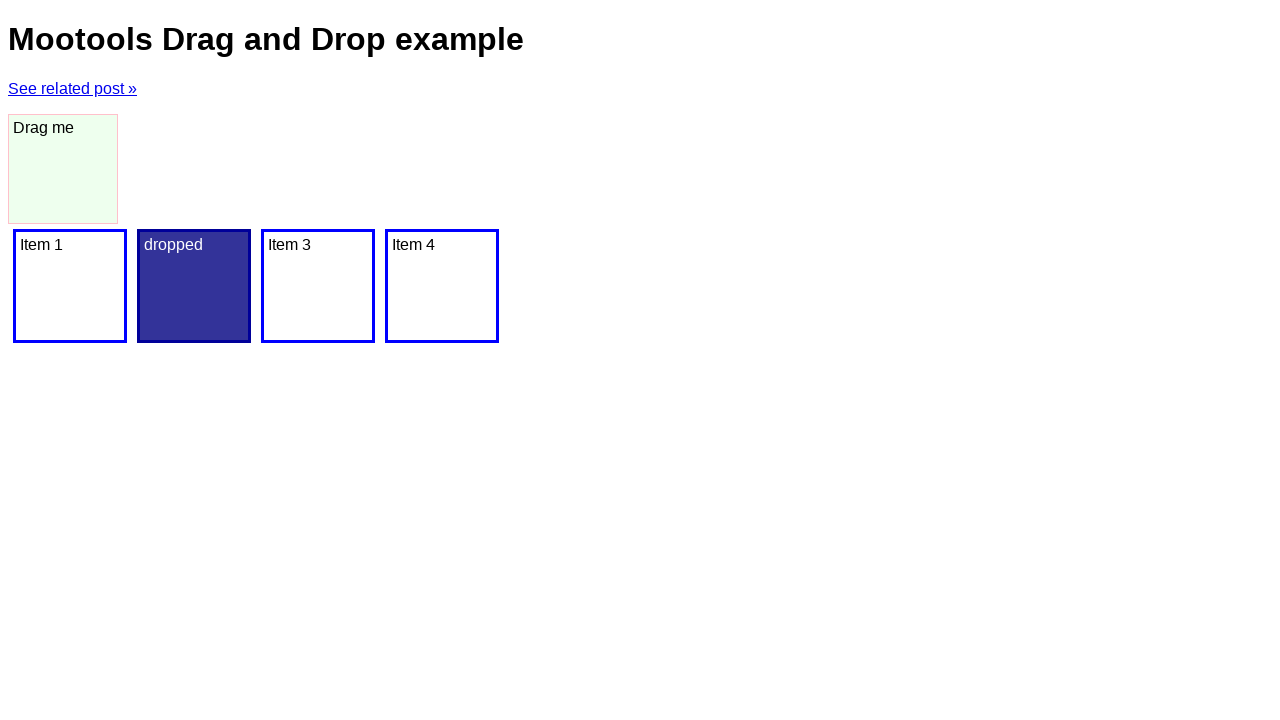

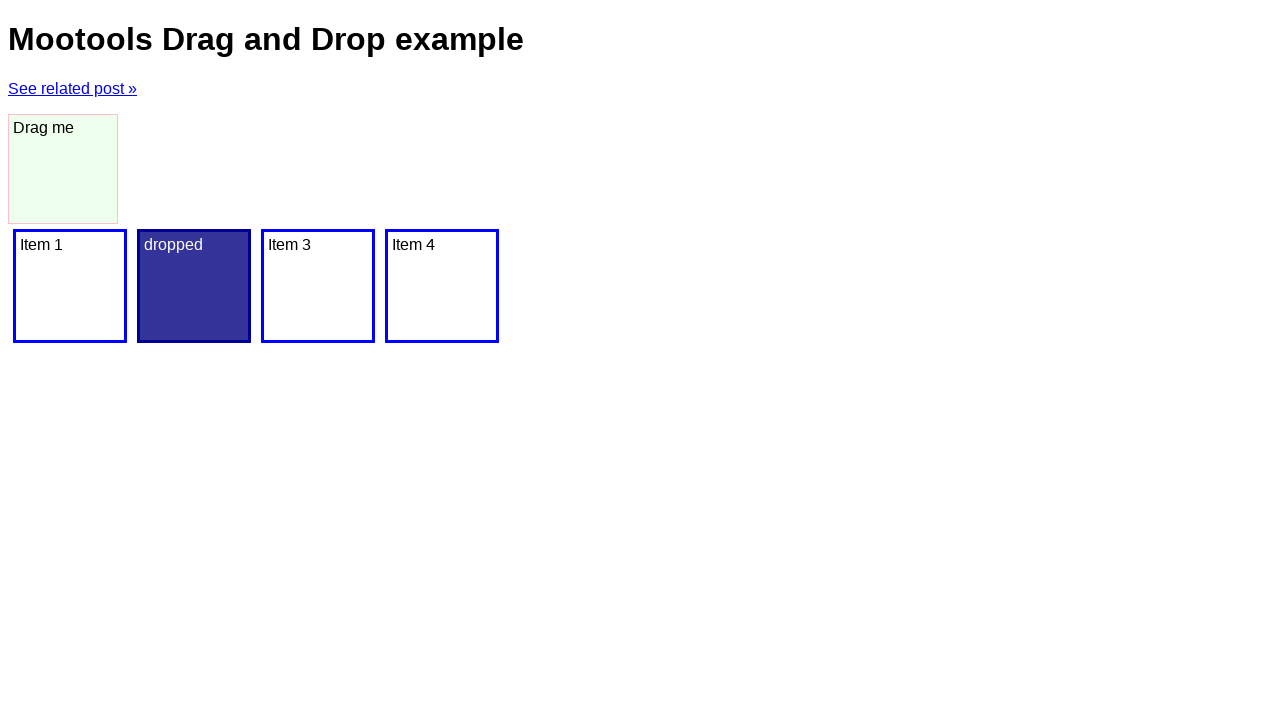